Tests a slow calculator application by setting a delay time, performing addition (7+8), and verifying the result equals 15

Starting URL: https://bonigarcia.dev/selenium-webdriver-java/slow-calculator.html

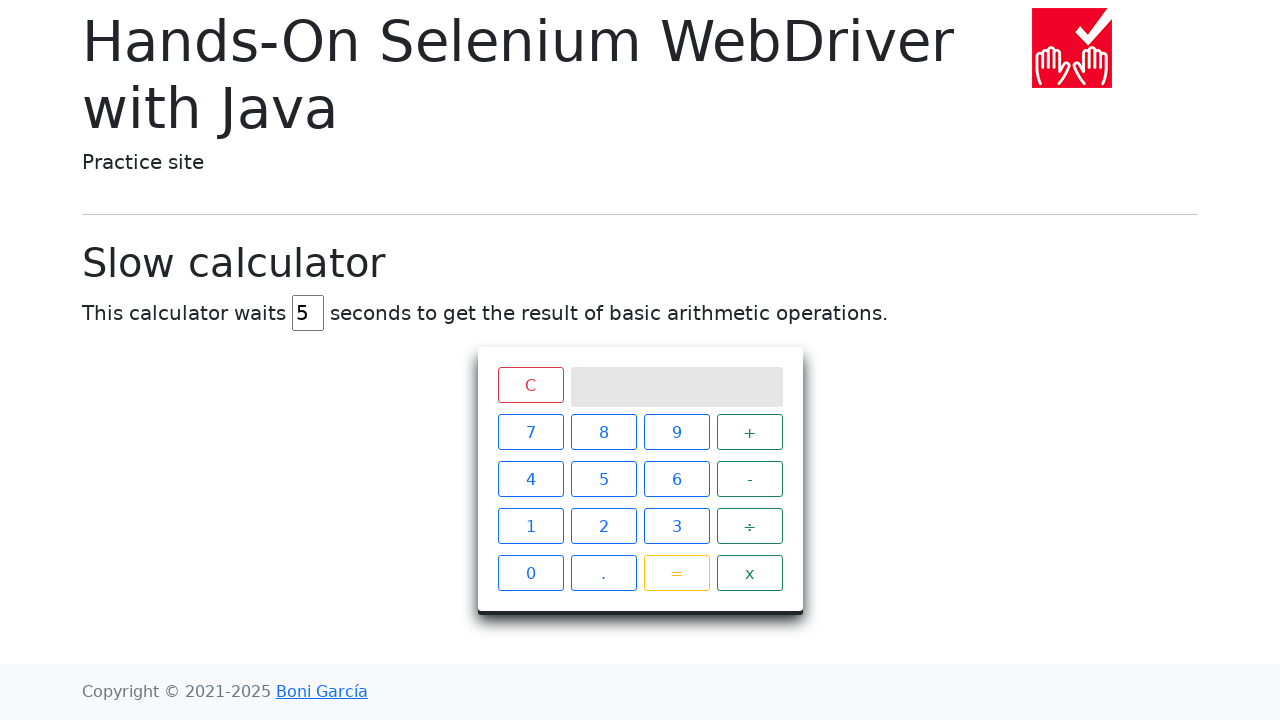

Waited for delay input field to load
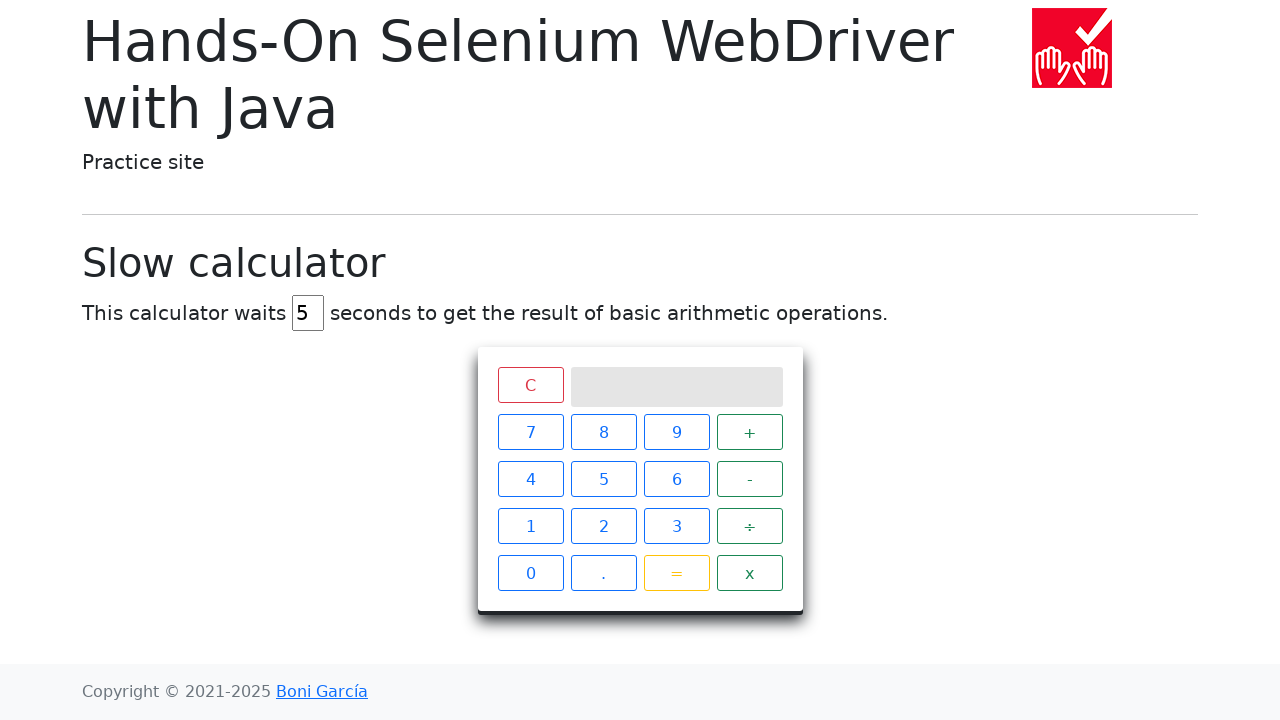

Cleared existing delay value on #delay
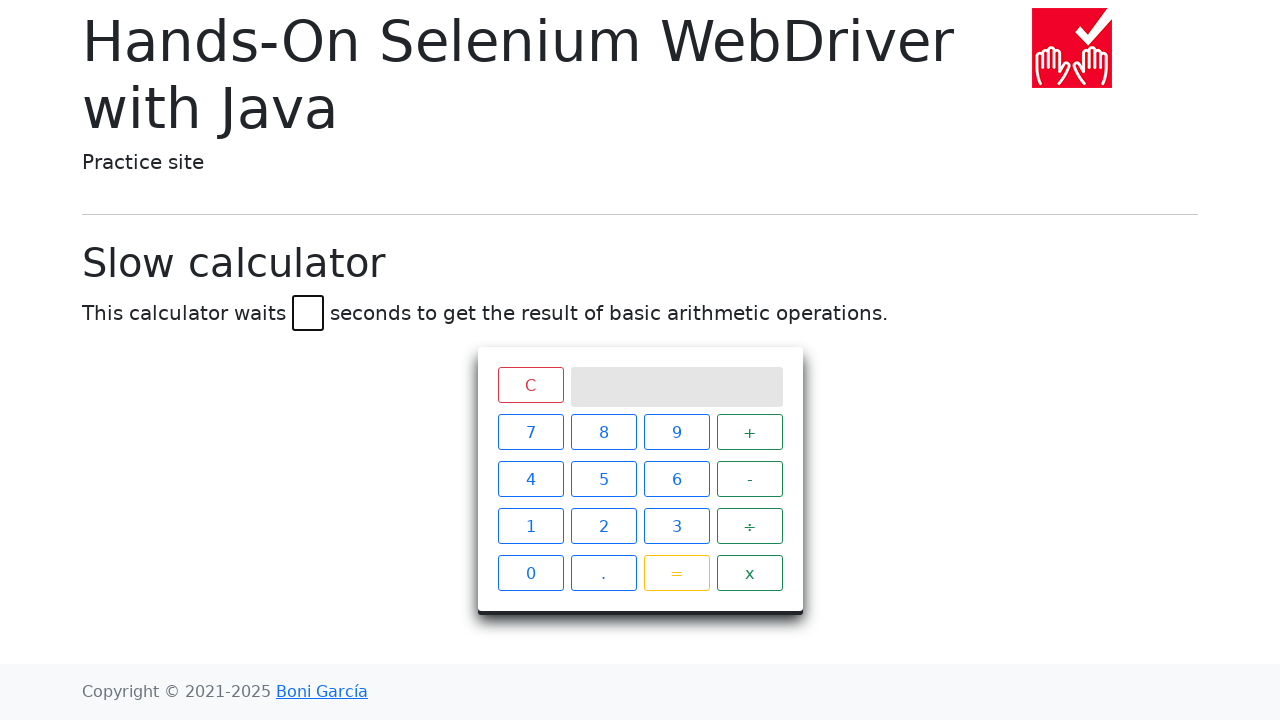

Set delay to 45 seconds on #delay
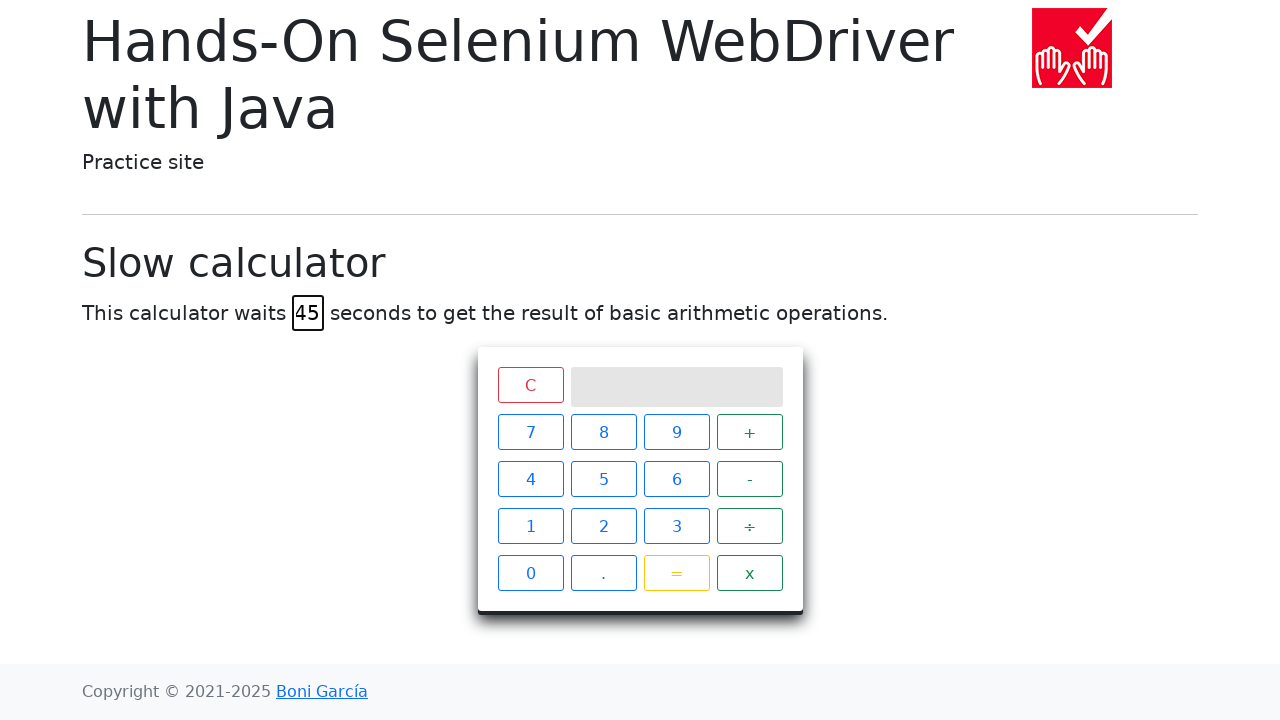

Clicked number 7 at (530, 432) on xpath=//div[@class='keys']/span[text()='7']
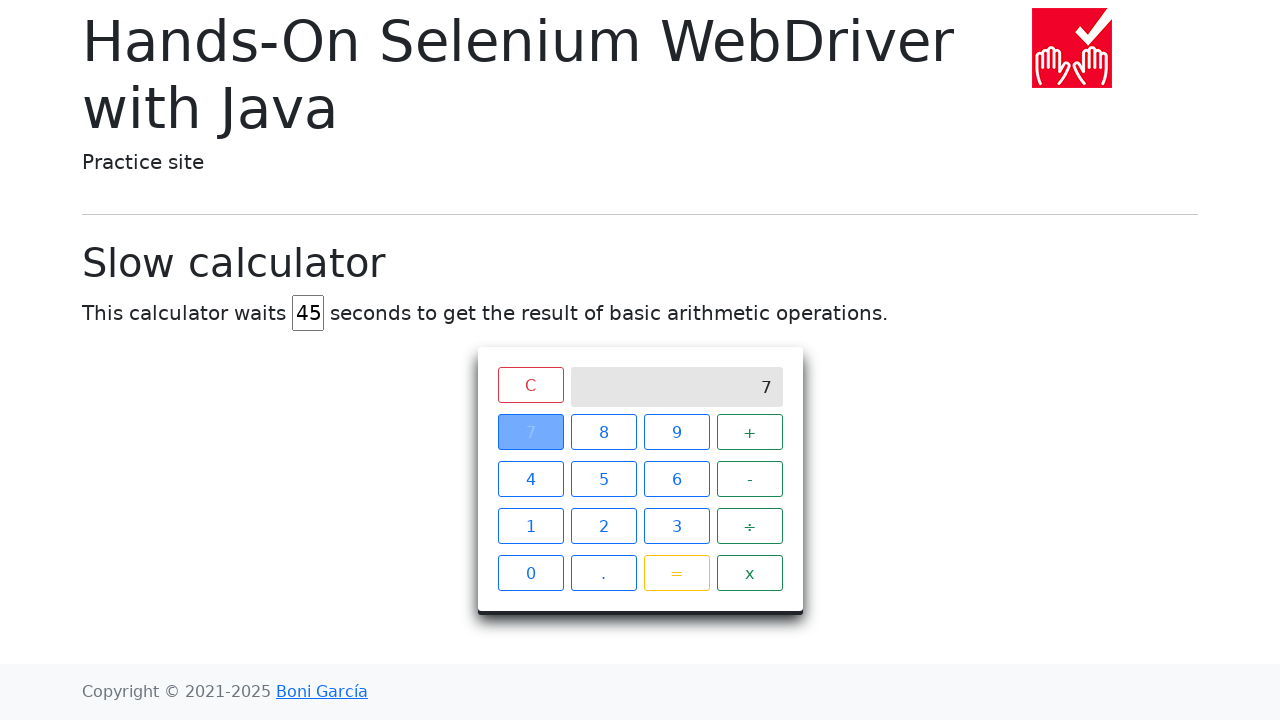

Clicked plus operator at (750, 432) on xpath=//div[@class='keys']/span[text()='+']
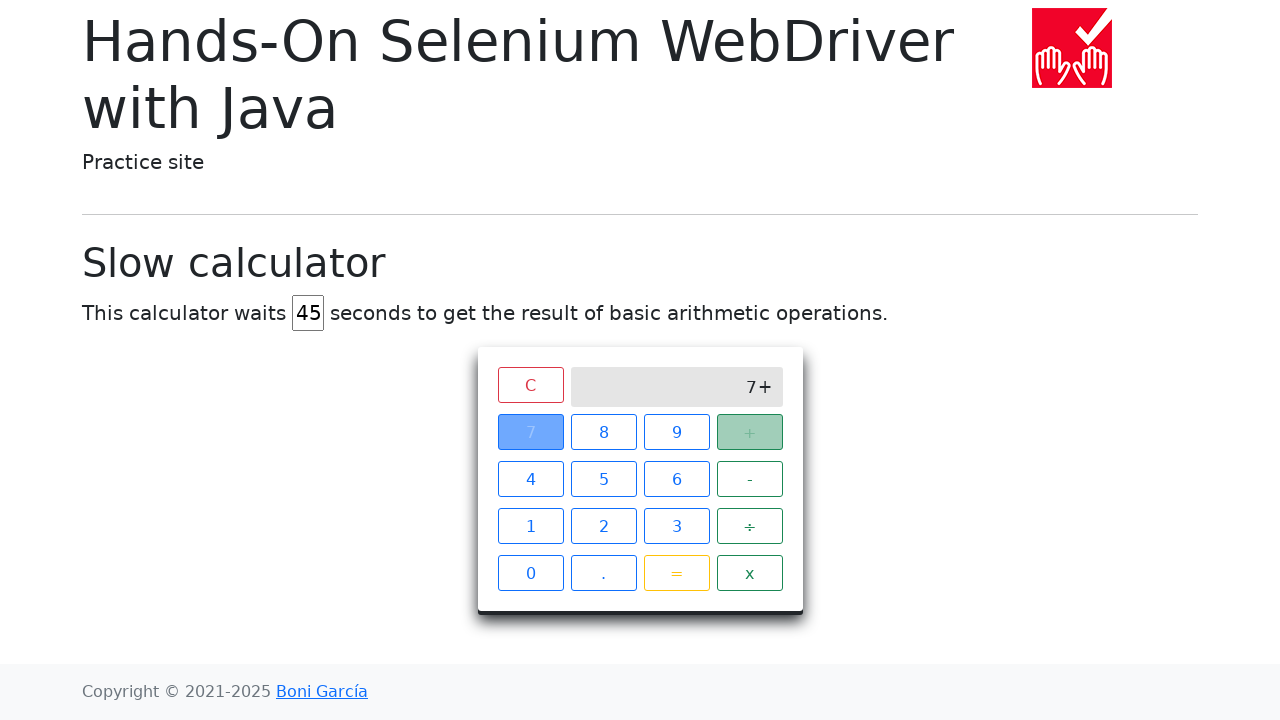

Clicked number 8 at (604, 432) on xpath=//div[@class='keys']/span[text()='8']
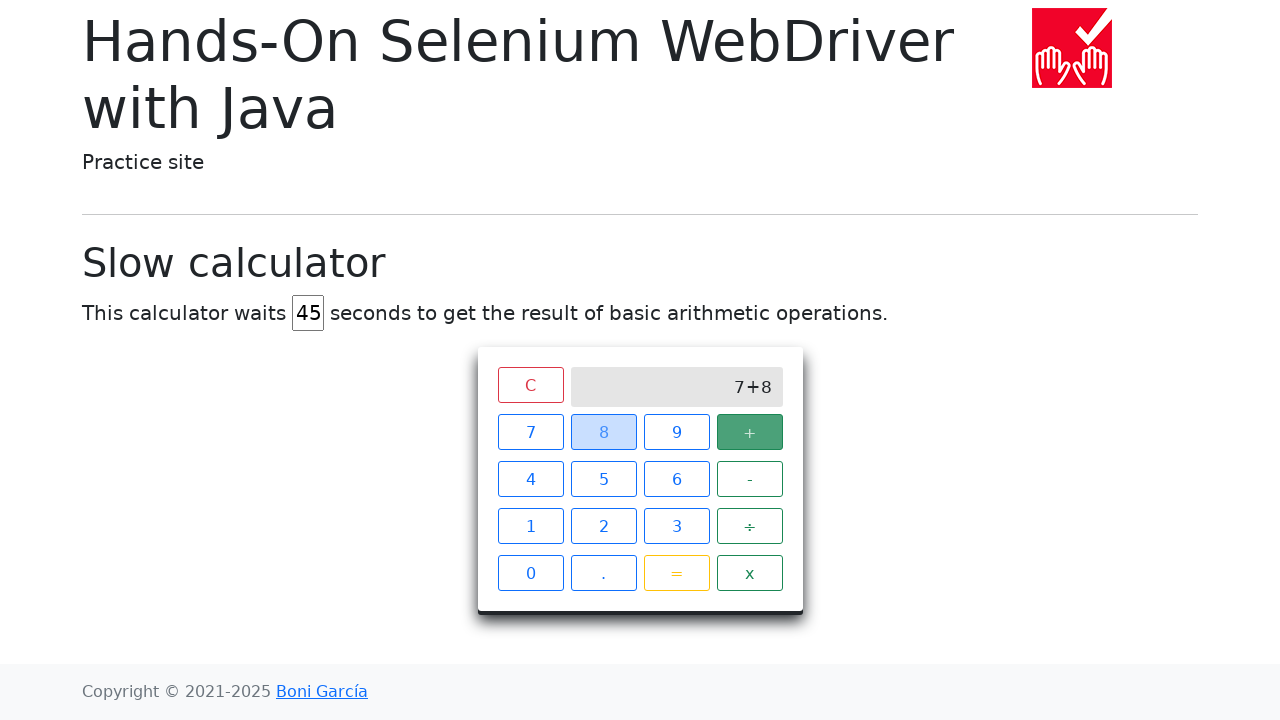

Clicked equals button to compute result at (676, 573) on xpath=//div[@class='keys']/span[text()='=']
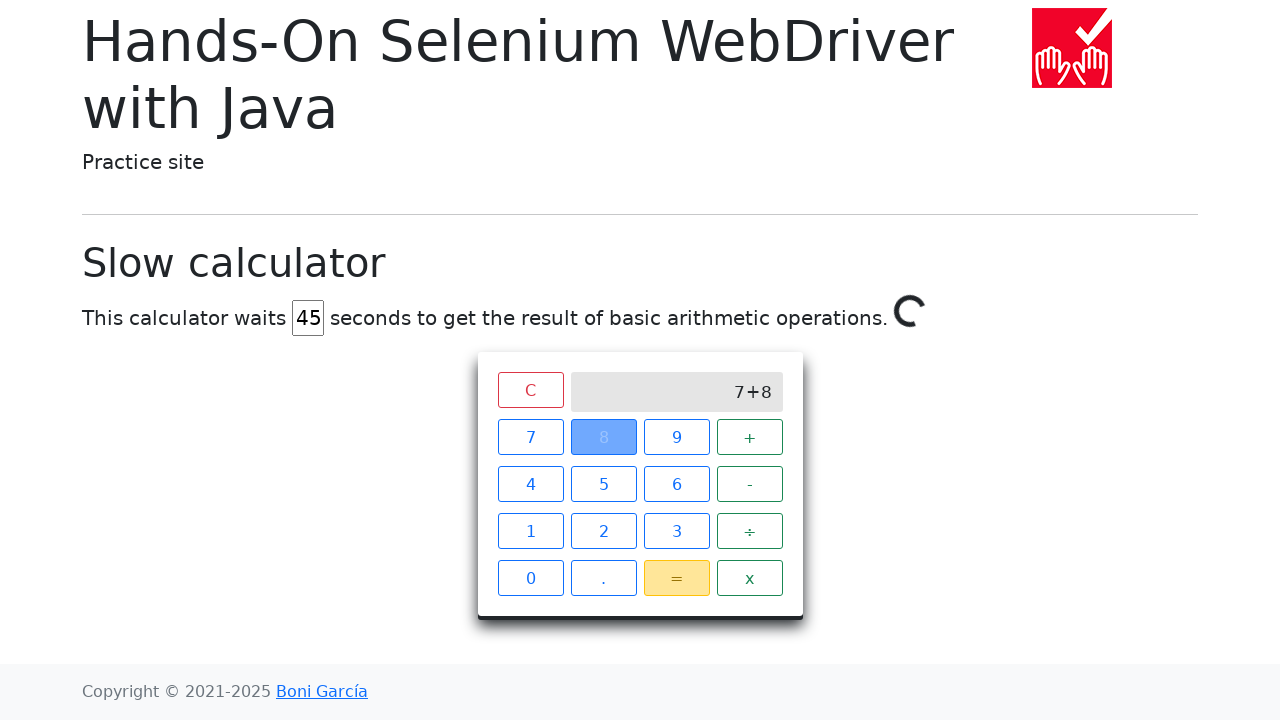

Waited for calculator to compute result 7+8=15
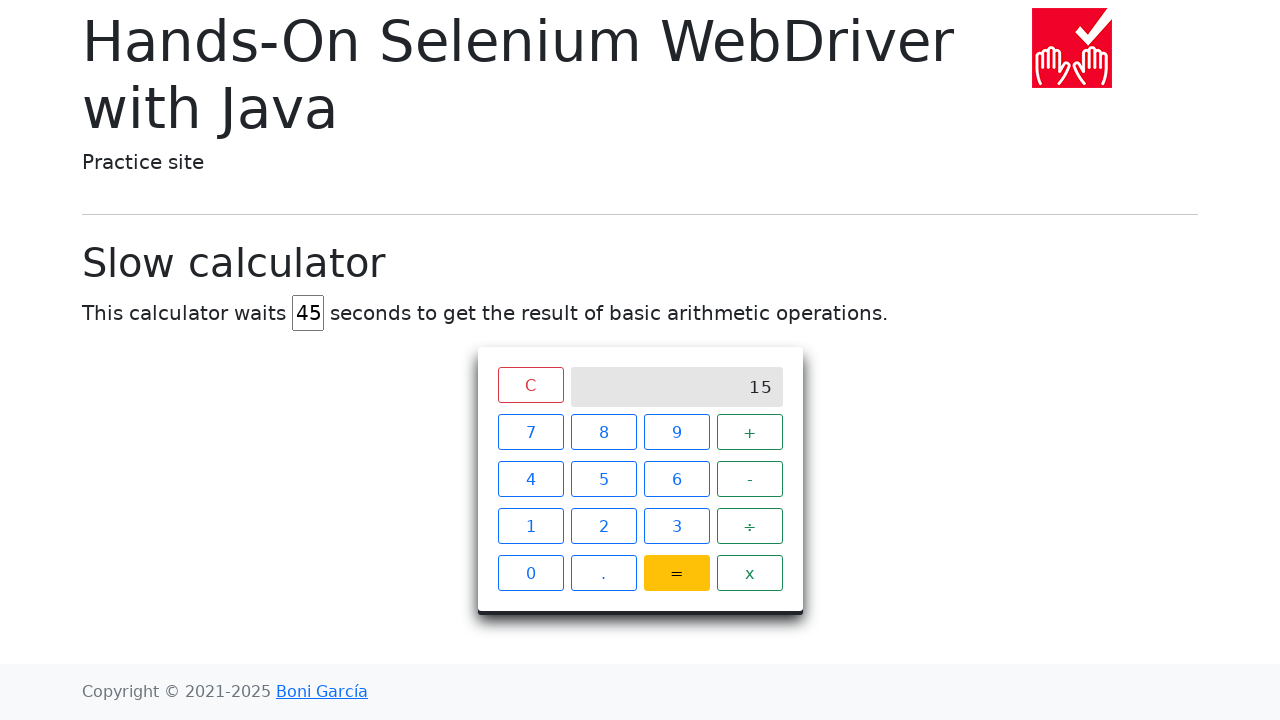

Retrieved result text from calculator screen: 15
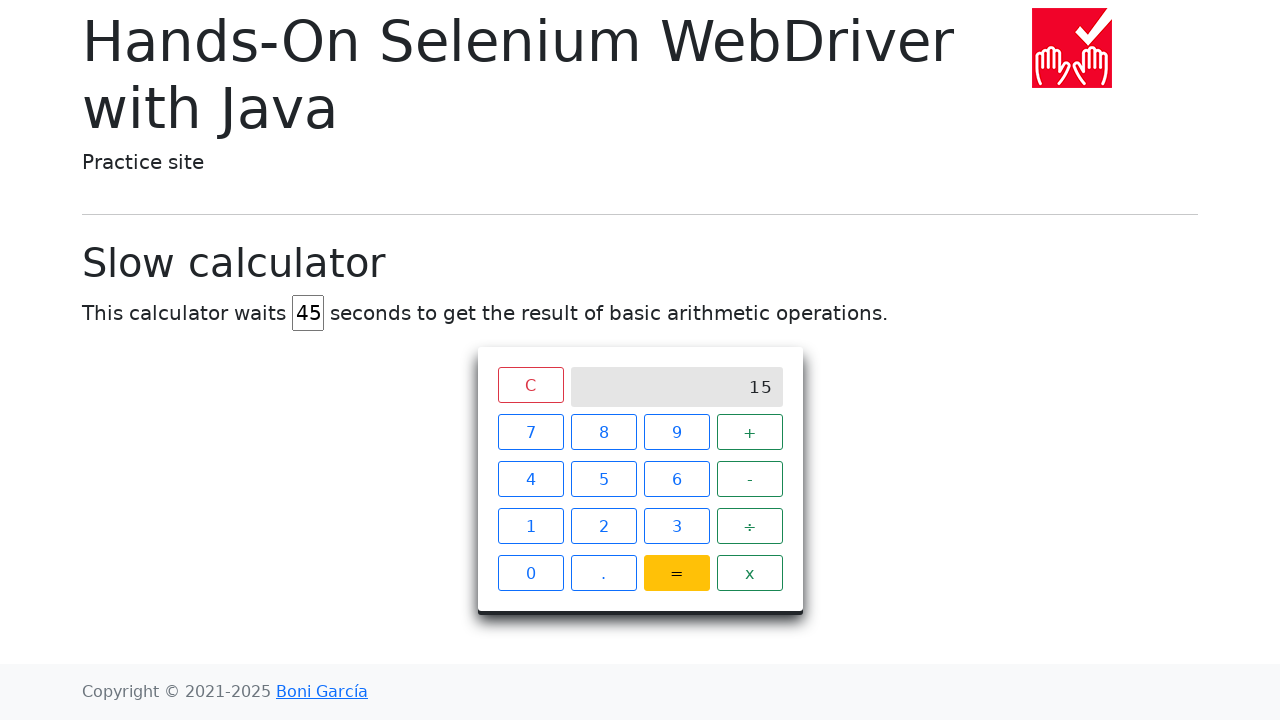

Verified result equals 15
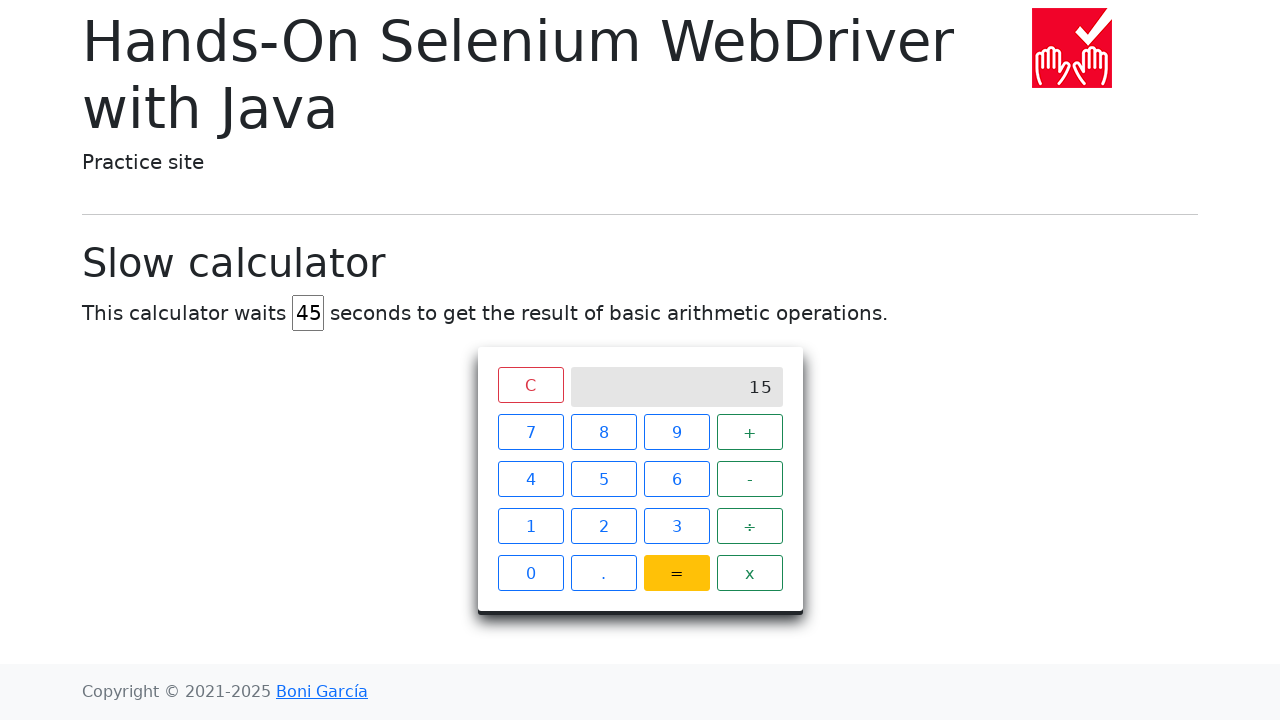

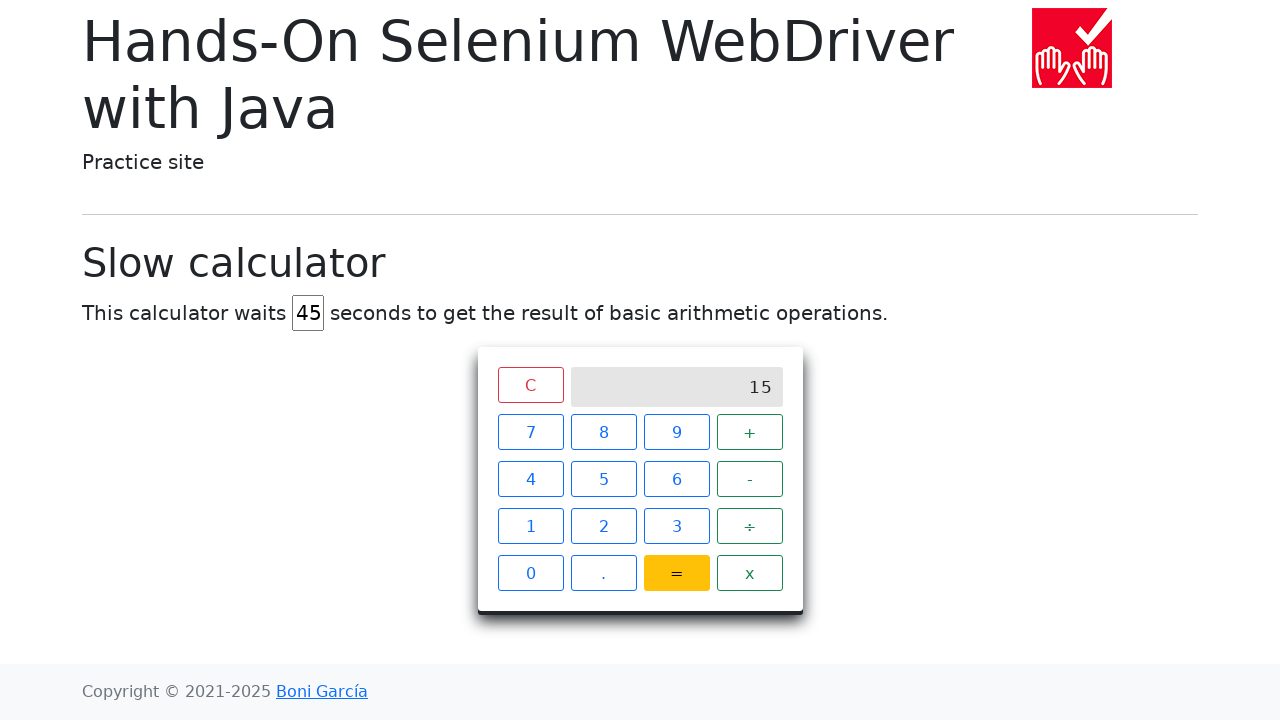